Tests clicking a button that triggers a confirmation alert, dismissing the alert, and verifying the page displays the expected text for staying on the page.

Starting URL: https://acctabootcamp.github.io/site/examples/alerts_popups

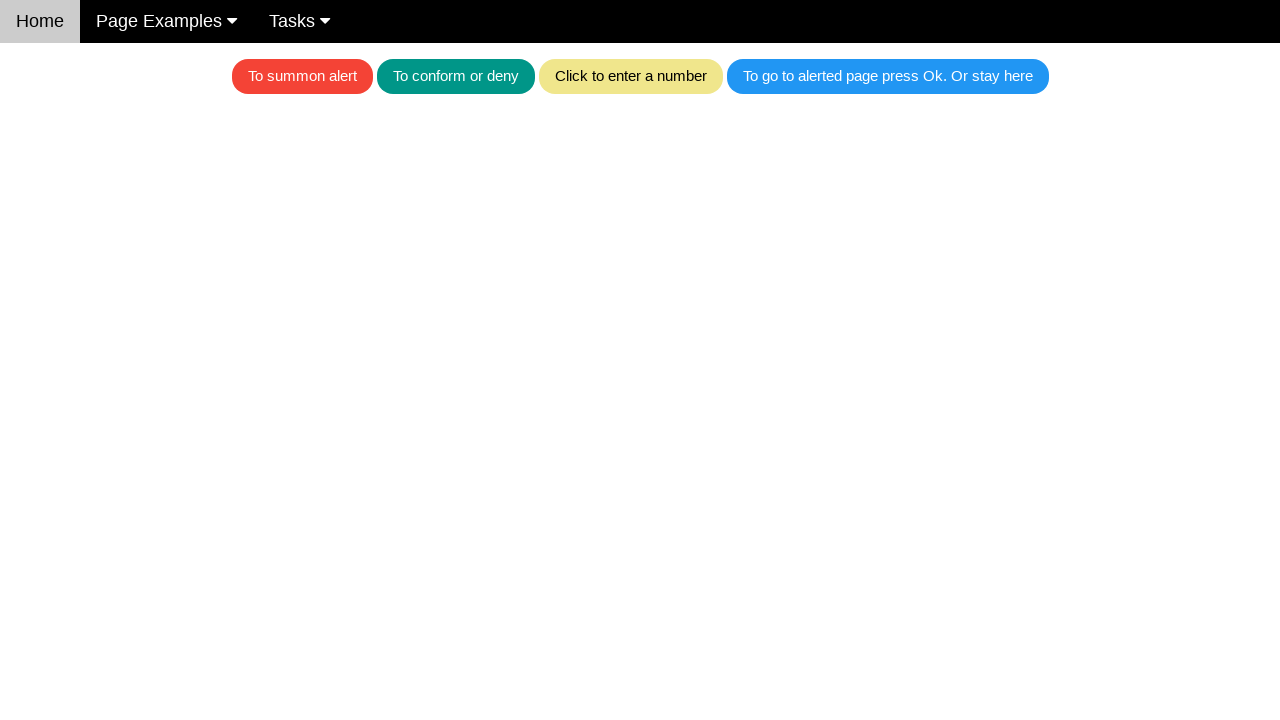

Set up dialog handler to dismiss the alert
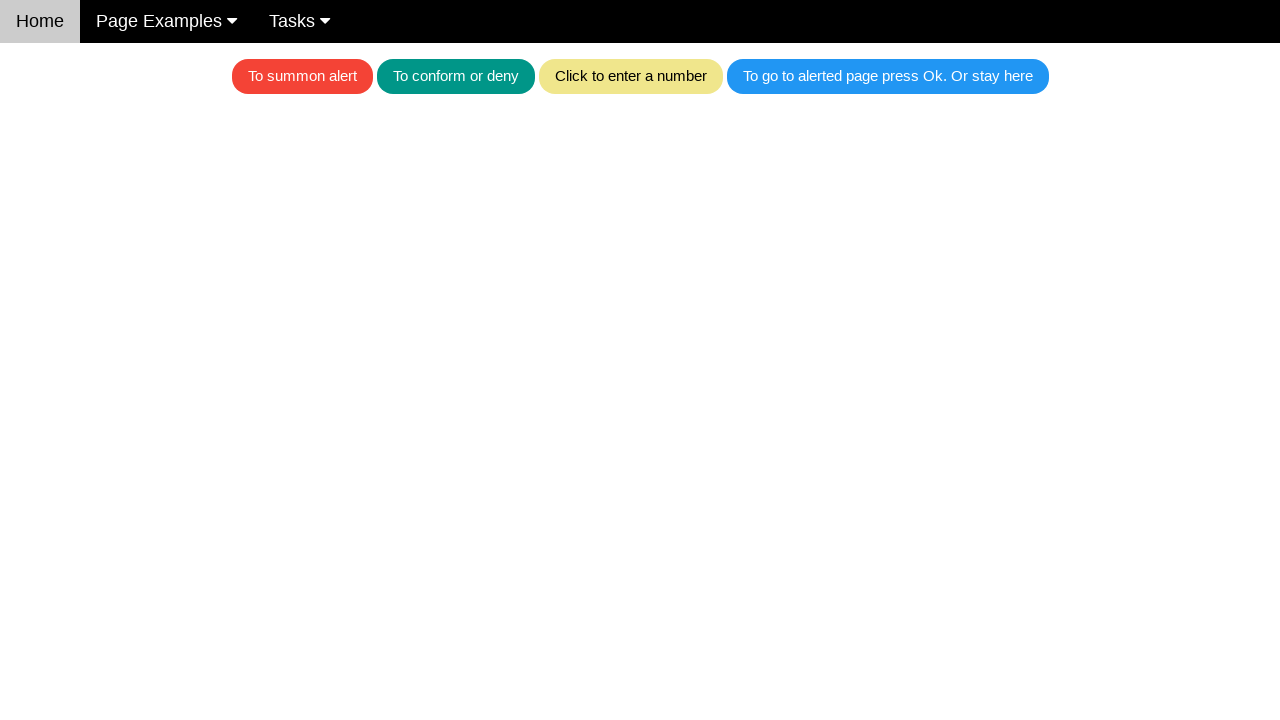

Clicked the blue button to trigger the confirmation alert at (888, 76) on .w3-blue
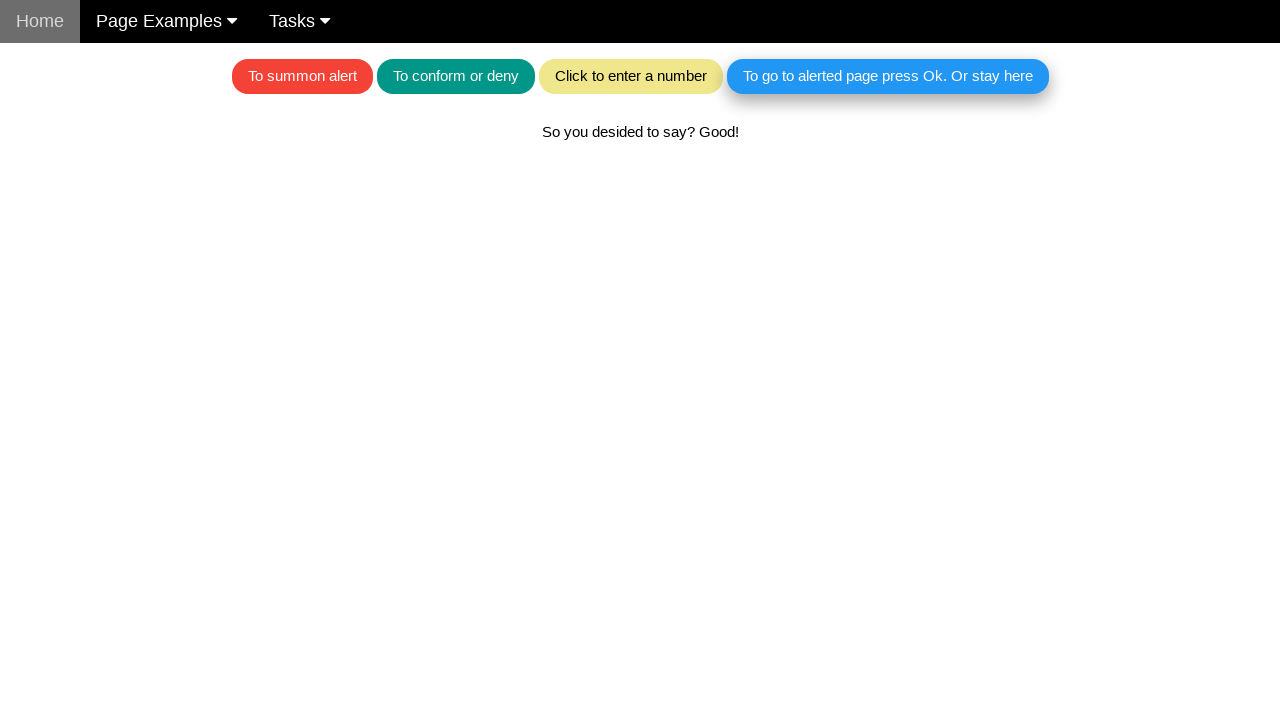

Result text element loaded after dismissing alert
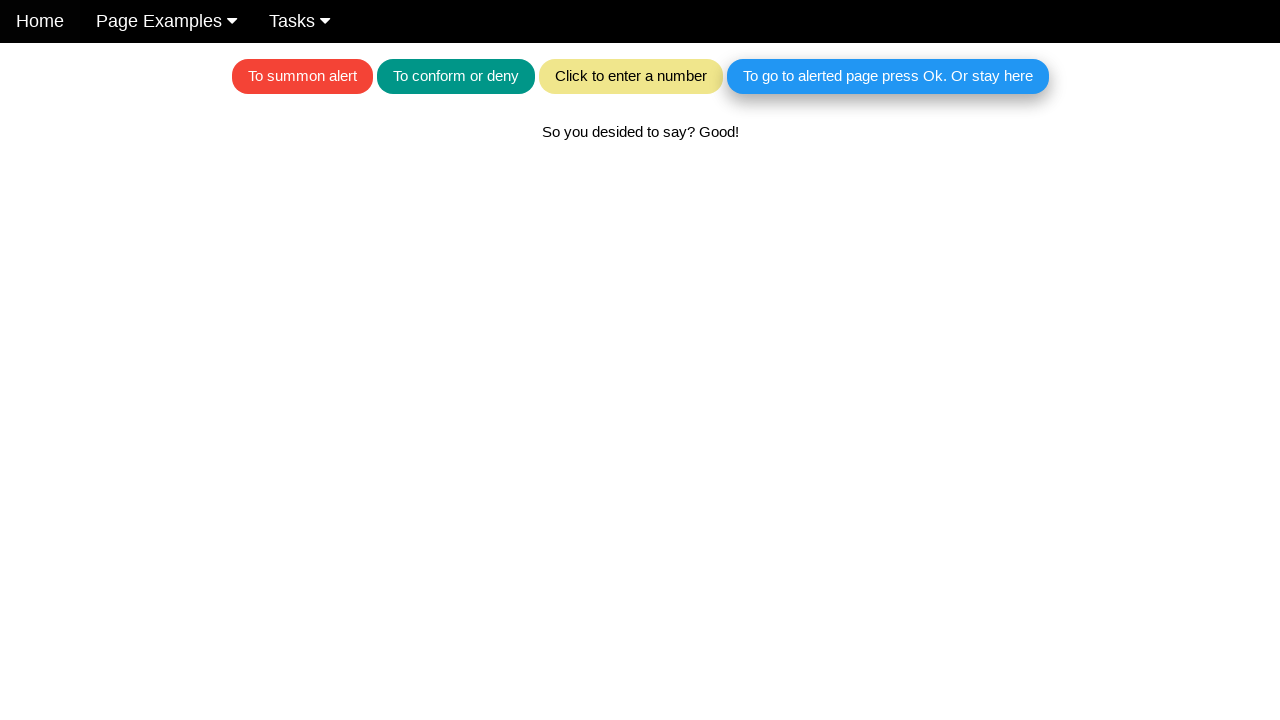

Verified result text matches expected value 'So you desided to say? Good!'
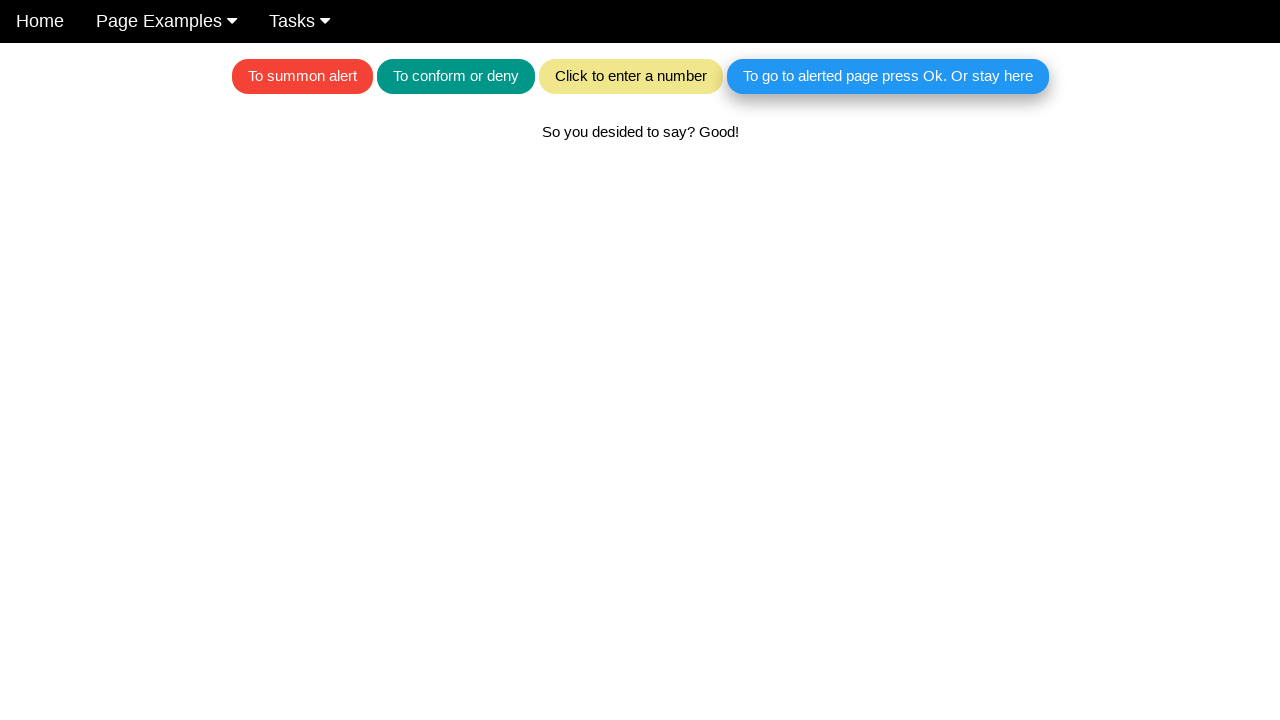

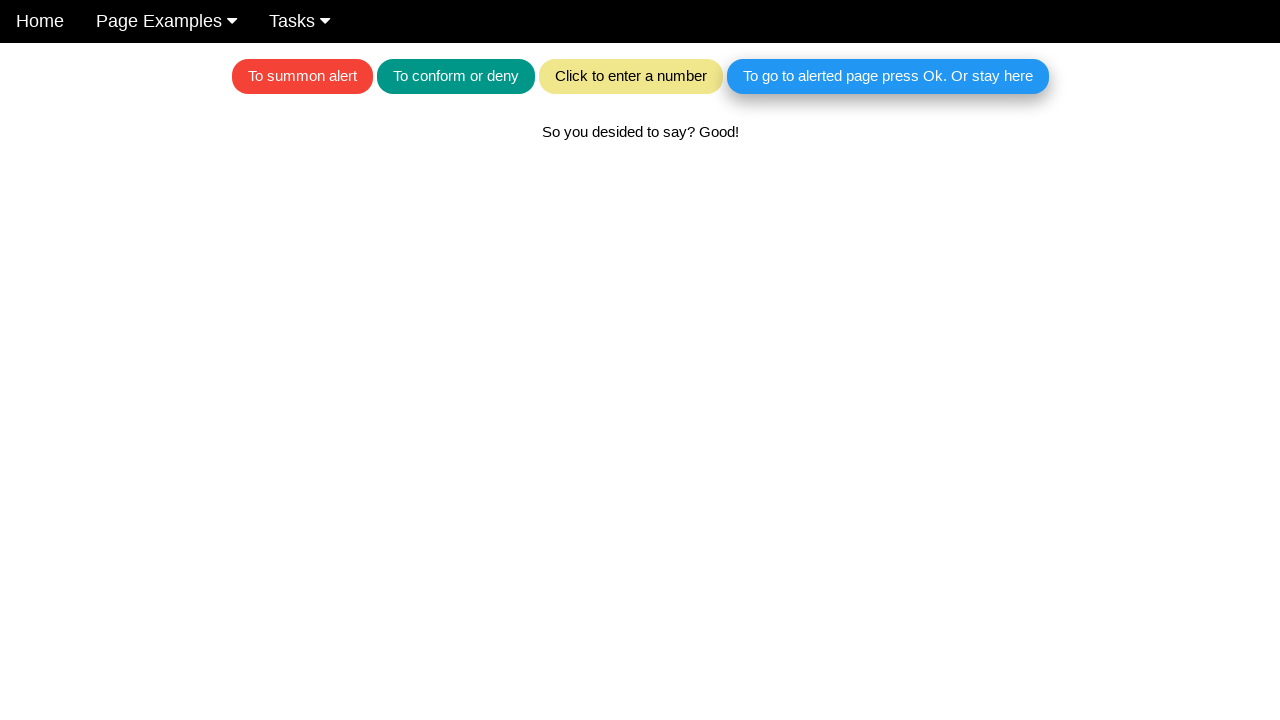